Tests navigation to catalog page by clicking the catalog button in header

Starting URL: http://intershop5.skillbox.ru/

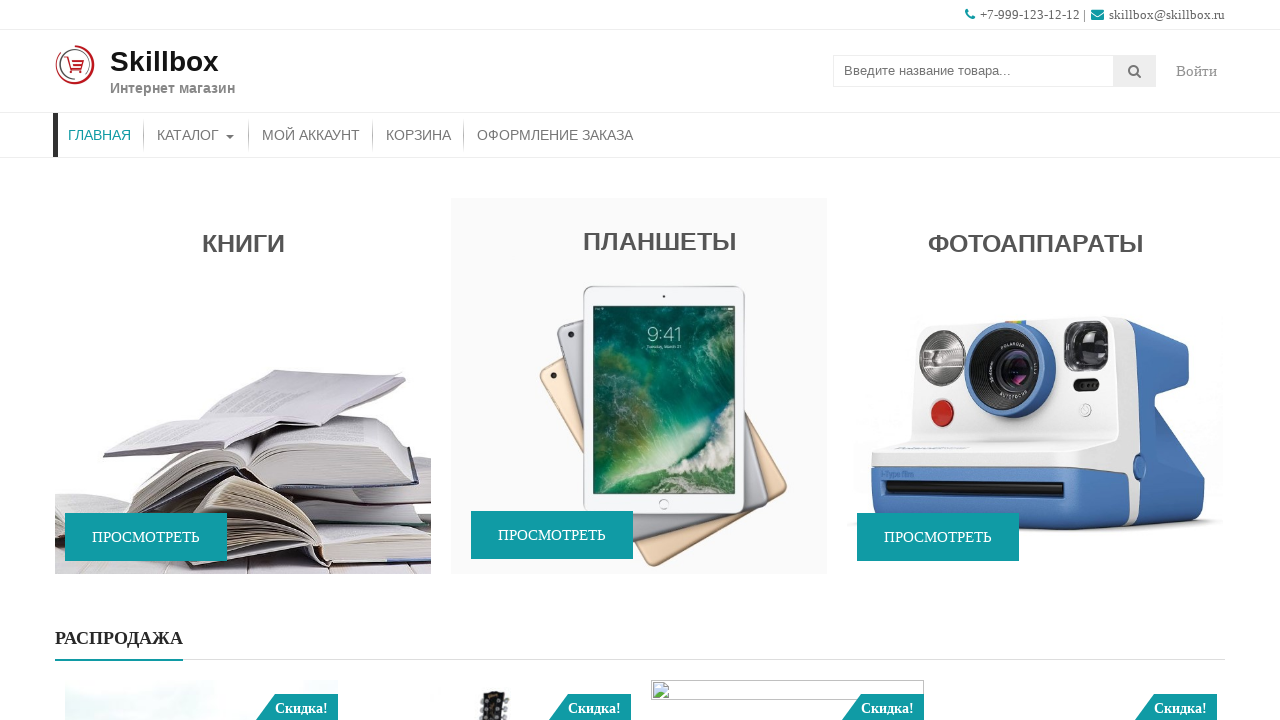

Navigated to main page
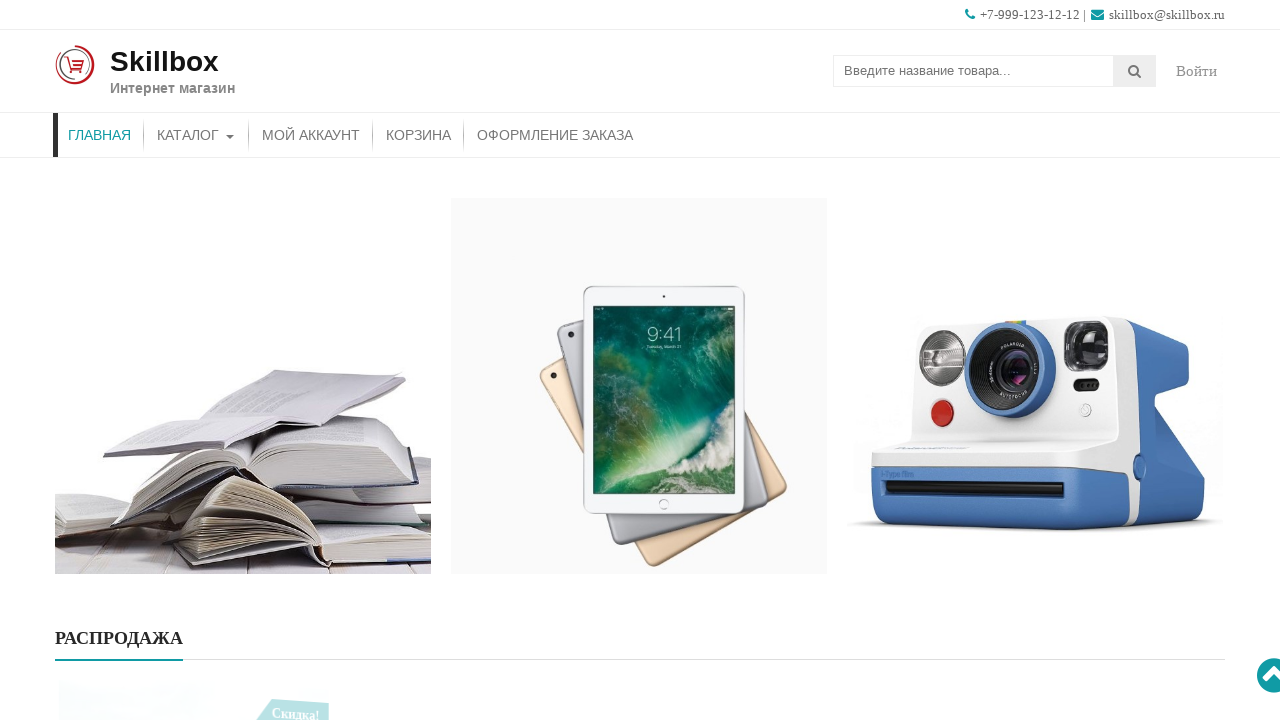

Clicked catalog button in header at (196, 135) on .menu-item-46 a
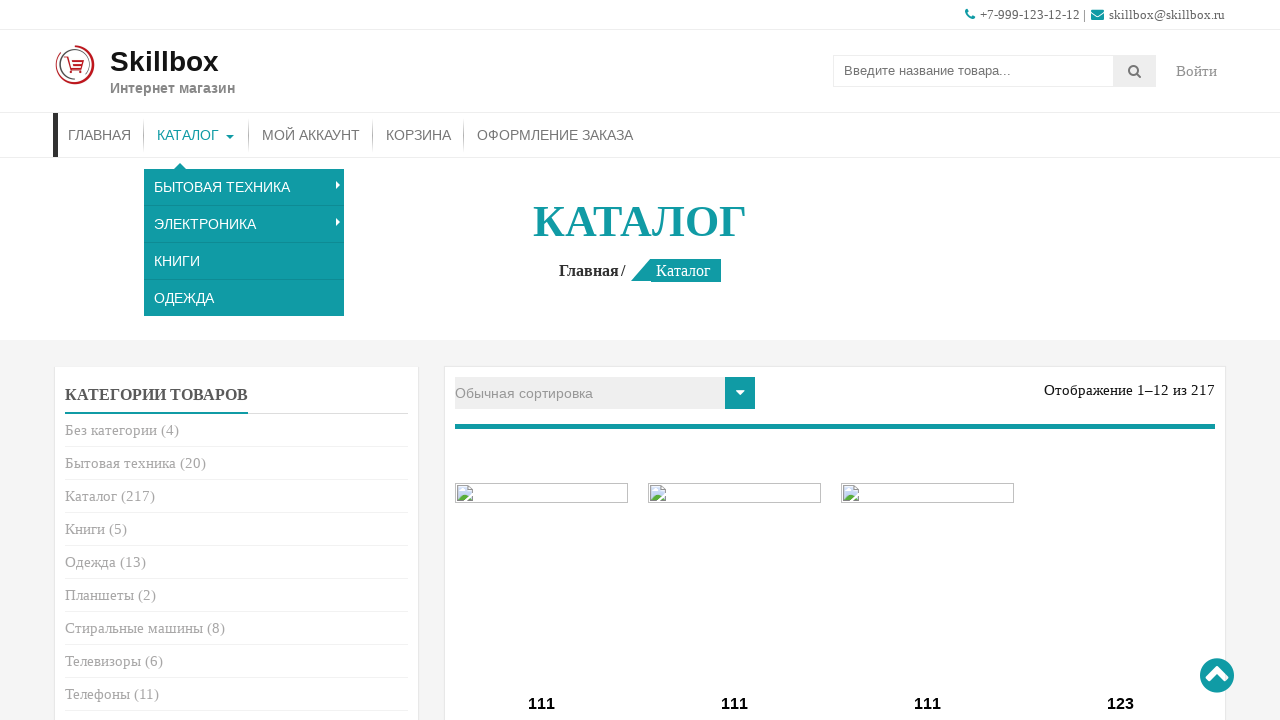

Catalog page loaded - catalog title element found
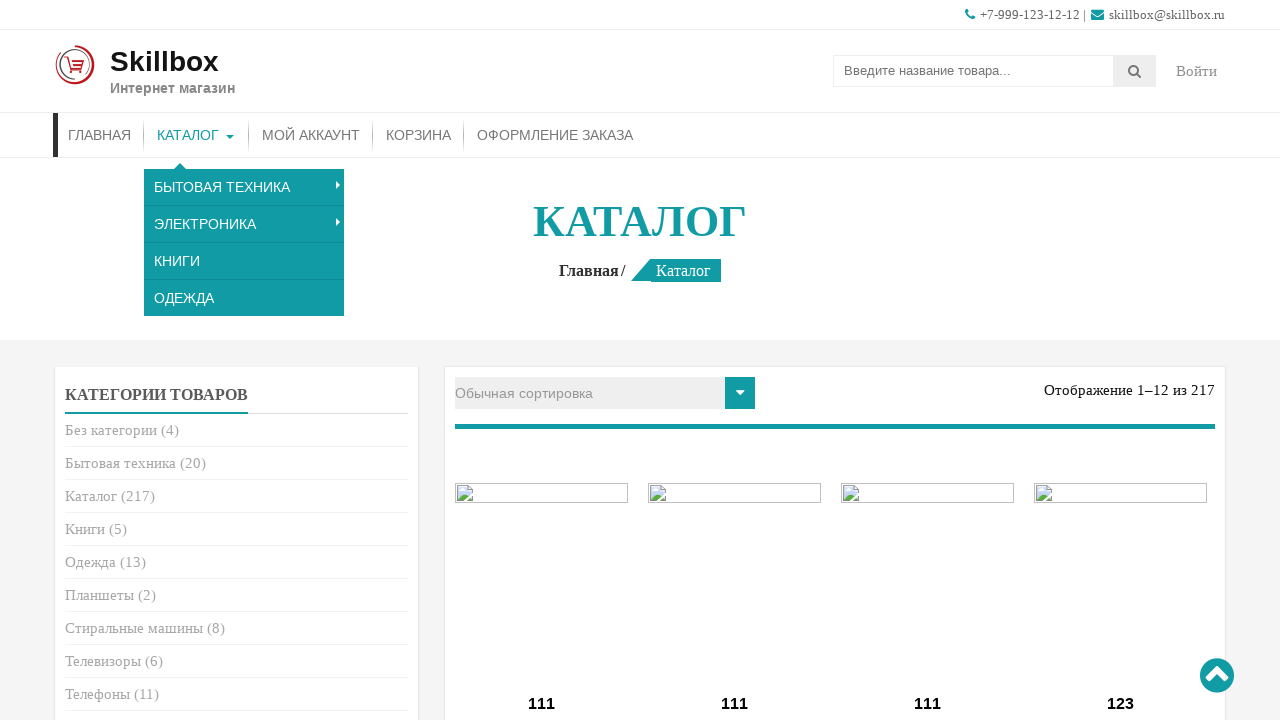

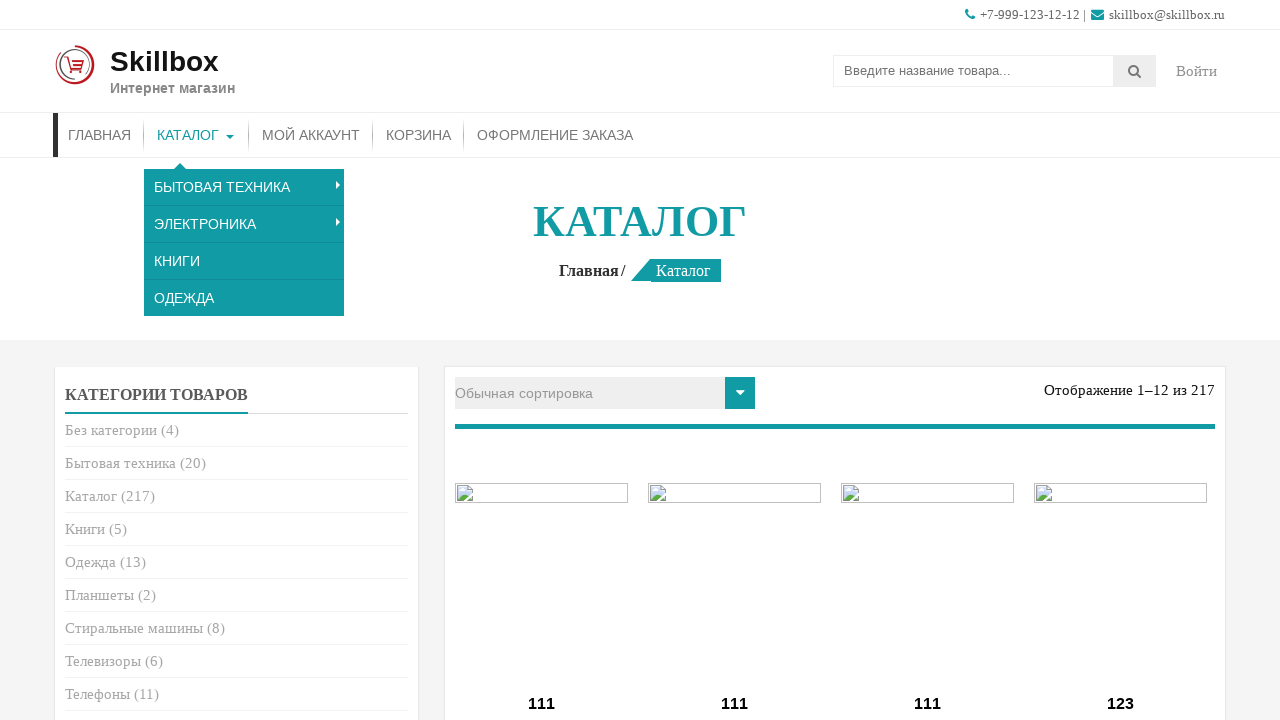